Automates searching for cultivated chickpea gene SNP data by selecting crop type, filling in a gene ID, and submitting the search form

Starting URL: https://cegresources.icrisat.org/cicerseq/?page_id=3605

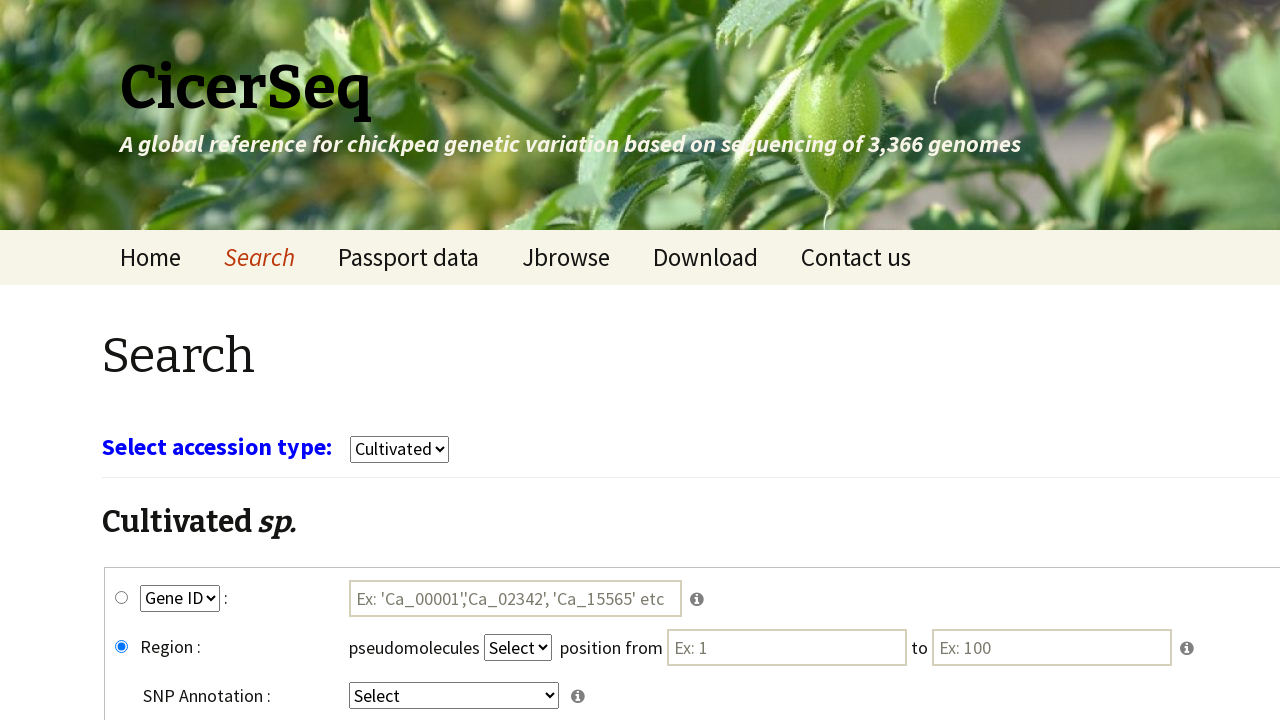

Waited 3 seconds for page to load
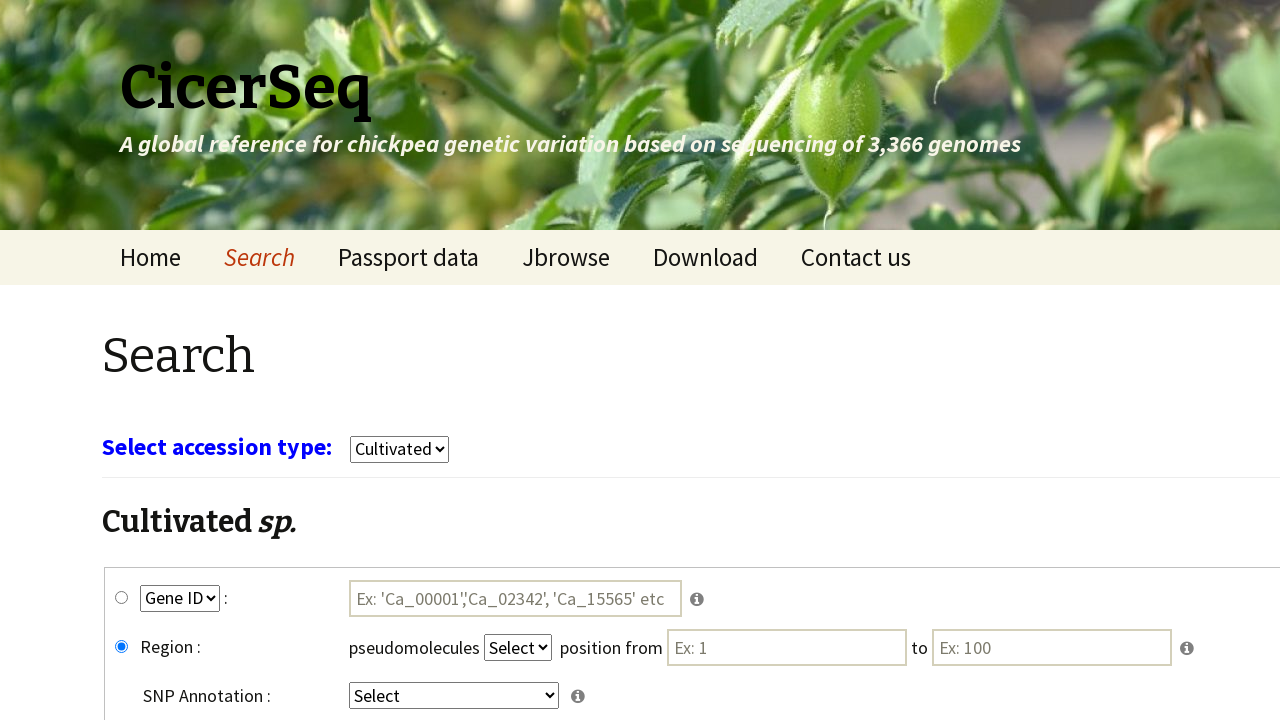

Selected 'cultivars' from crop type dropdown on select[name='select_crop']
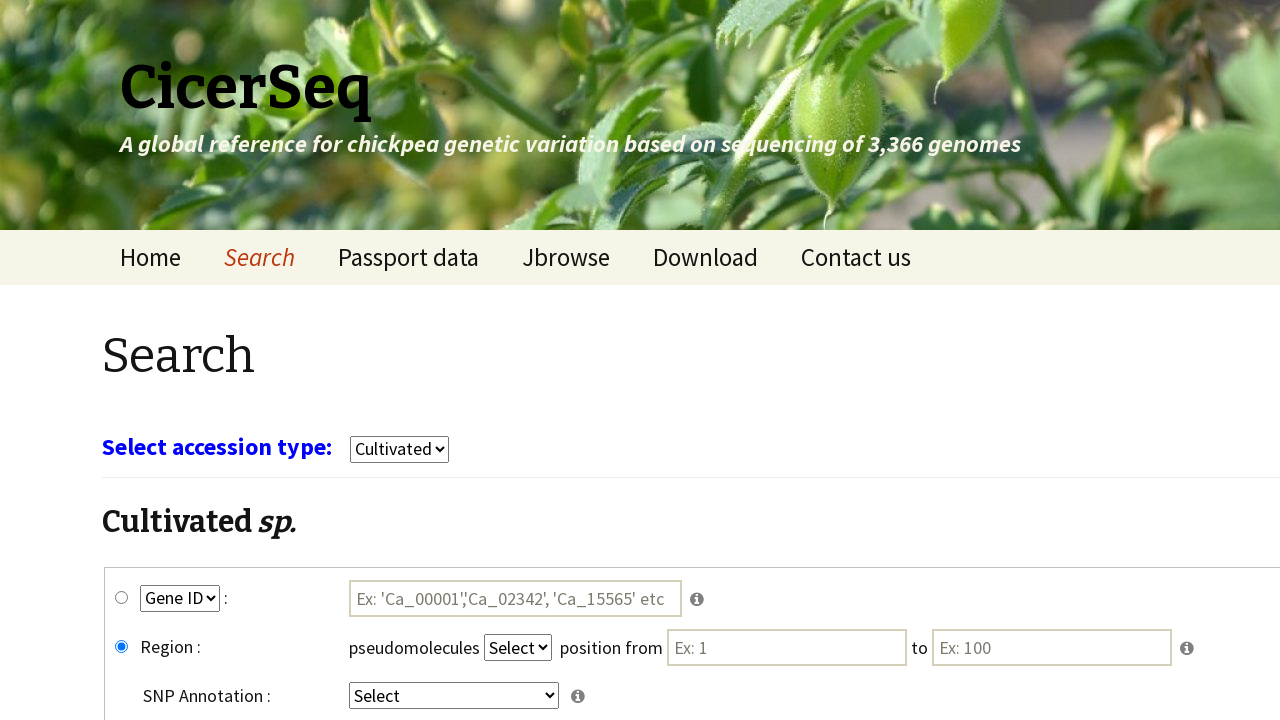

Clicked gene_snp radio button at (122, 598) on #gene_snp
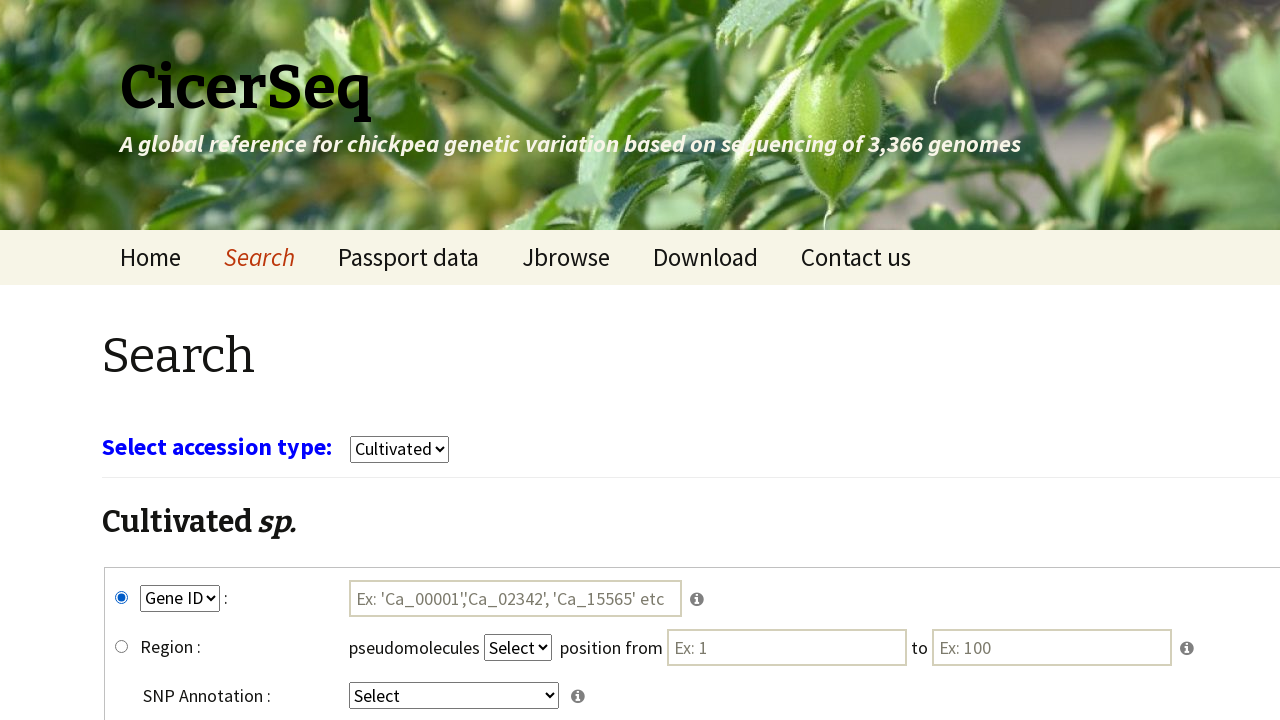

Selected 'GeneID' from key1 dropdown on select[name='key1']
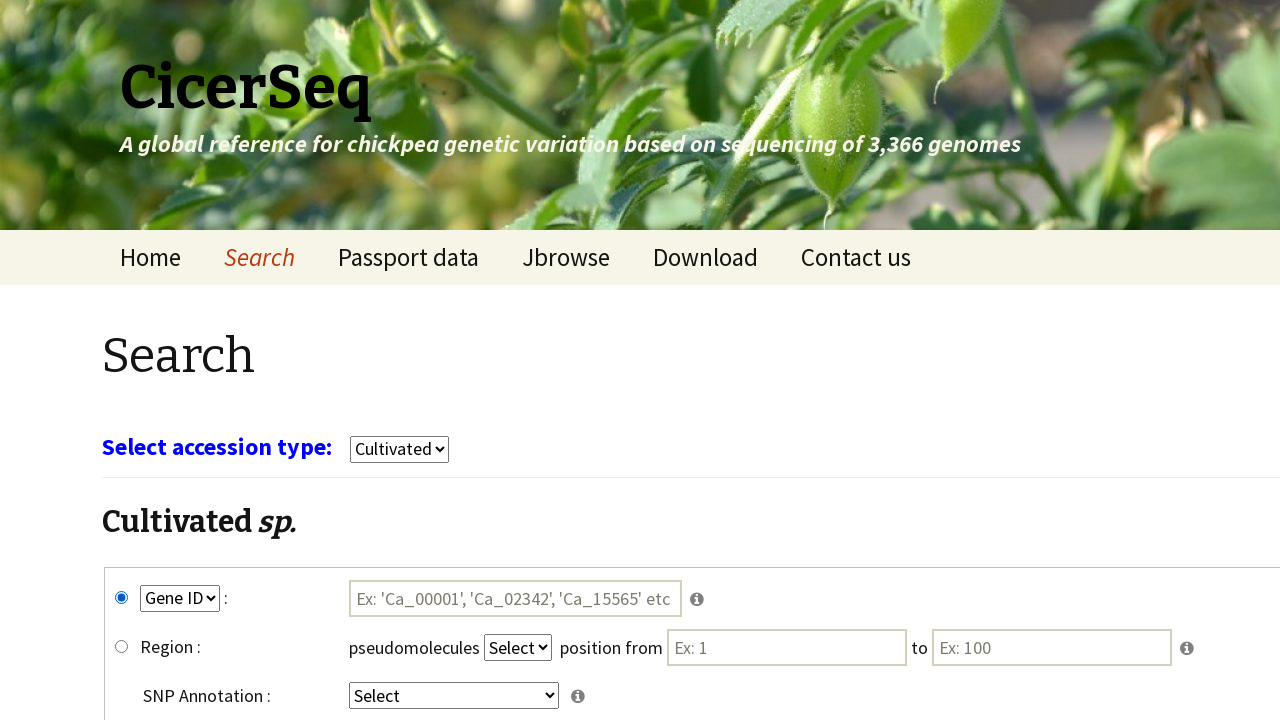

Selected 'intergenic' from key4 dropdown on select[name='key4']
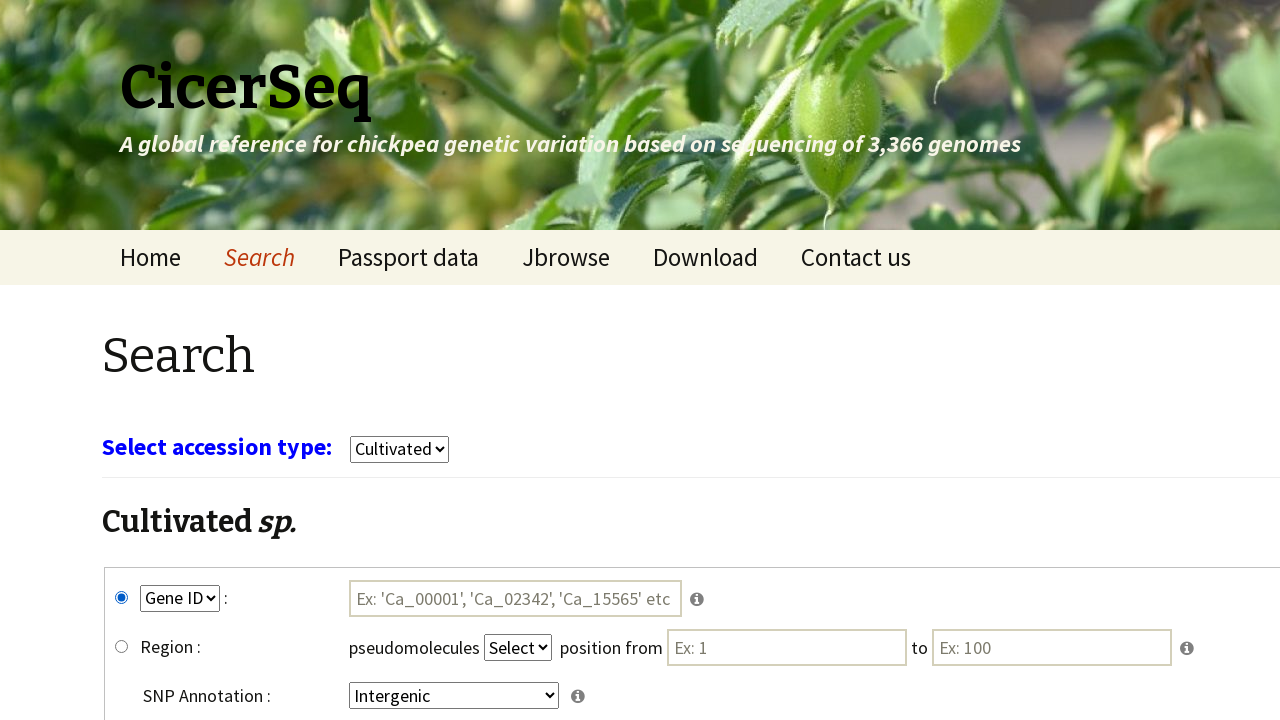

Filled gene ID field with 'Ca_00004' on #tmp1
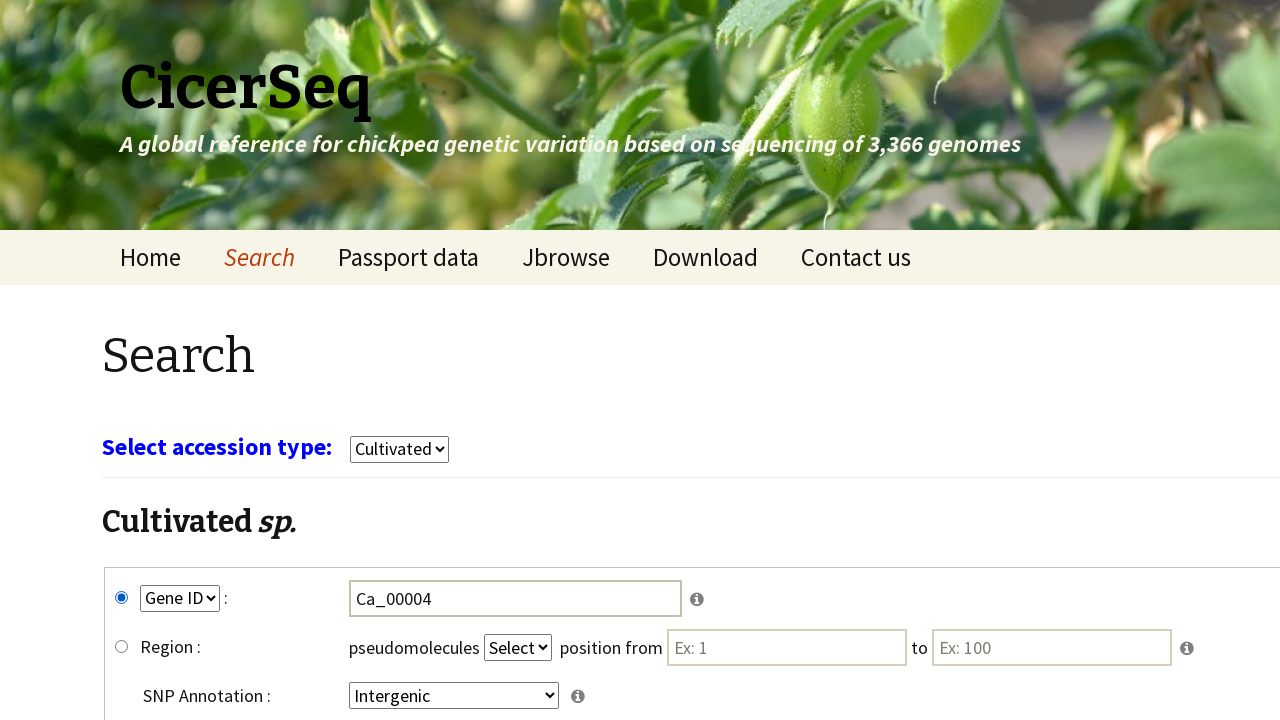

Clicked submit button to search for cultivated chickpea gene SNP data at (788, 573) on input[name='submit']
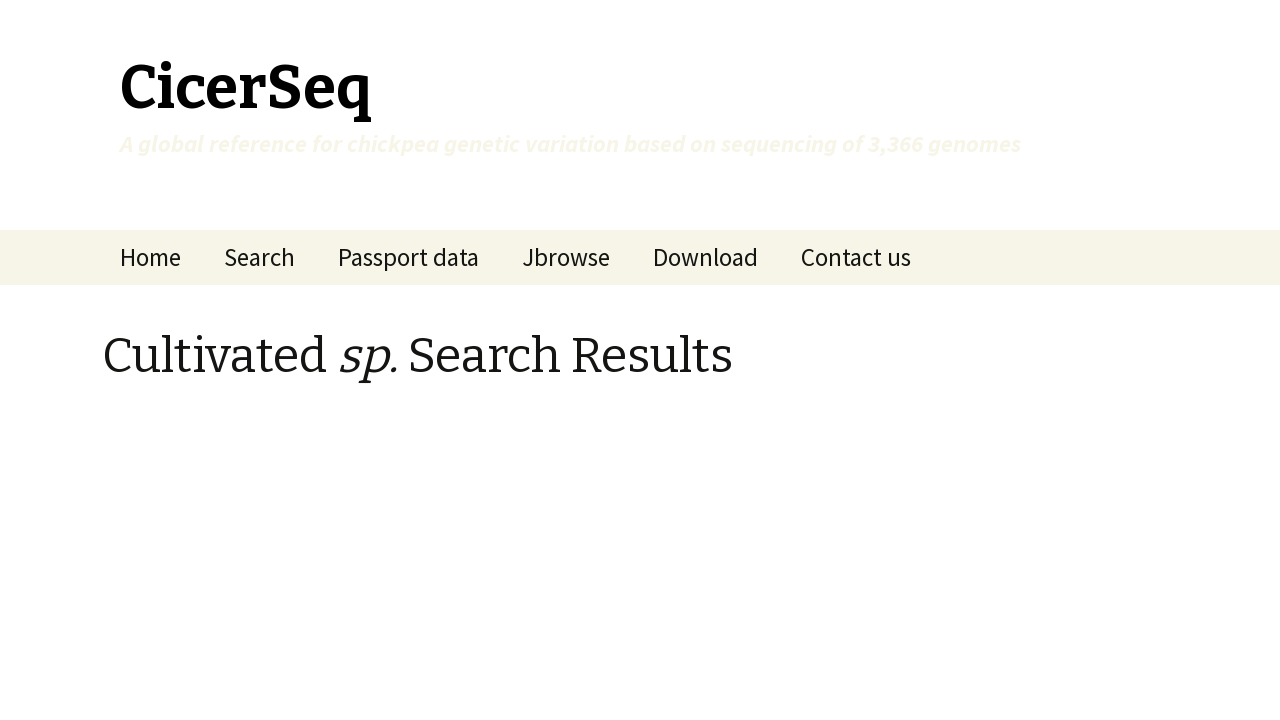

Waited 5 seconds for search results to load
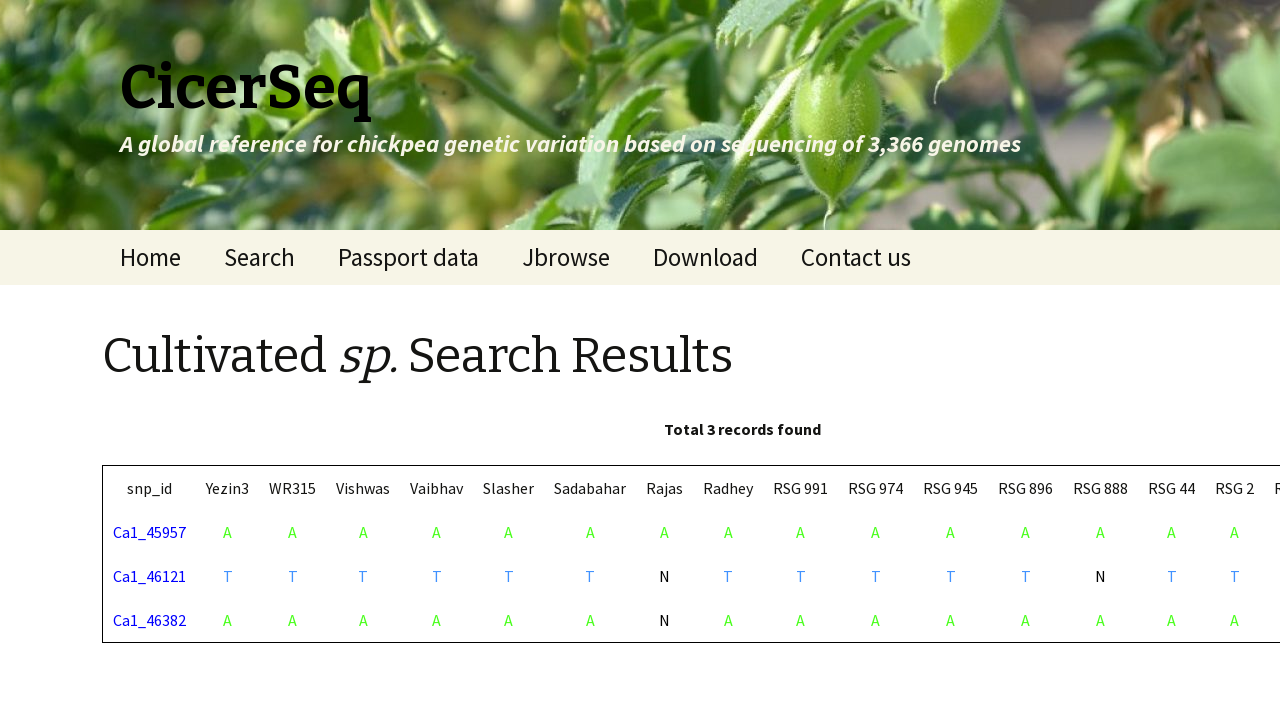

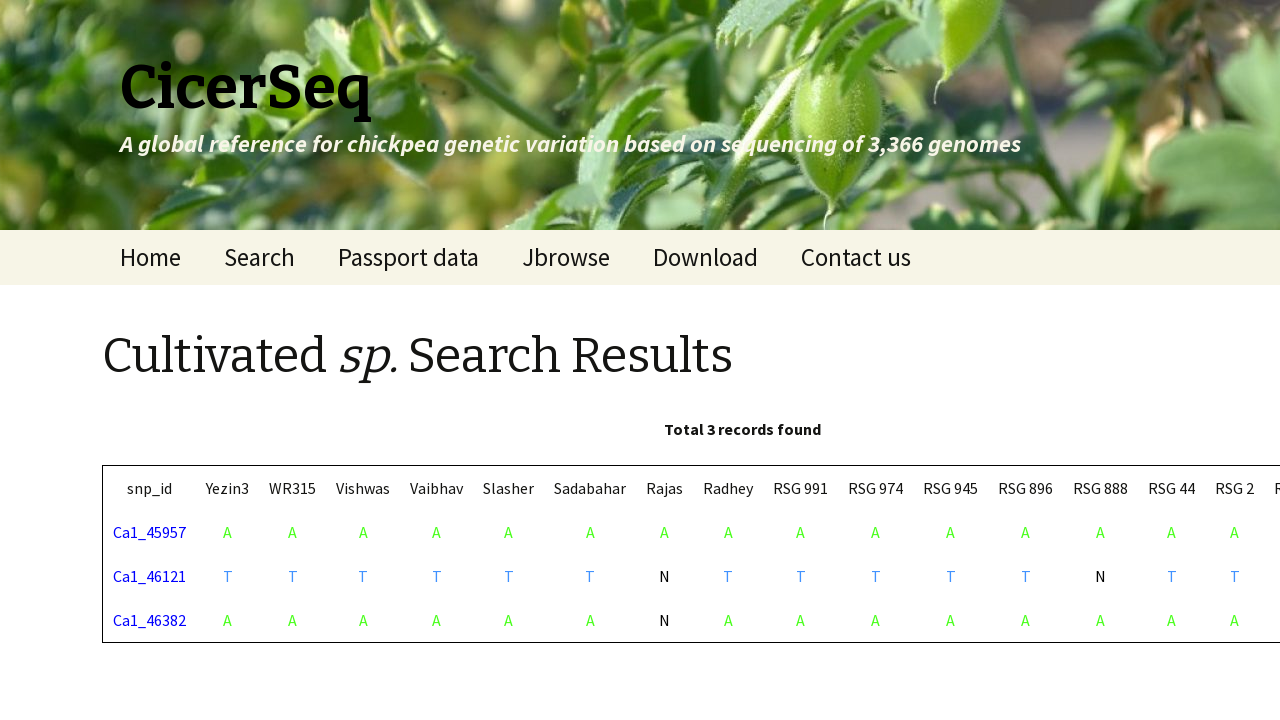